Tests switching between browser windows by clicking a button to open a new tab and switching back to the original window

Starting URL: https://formy-project.herokuapp.com/switch-window

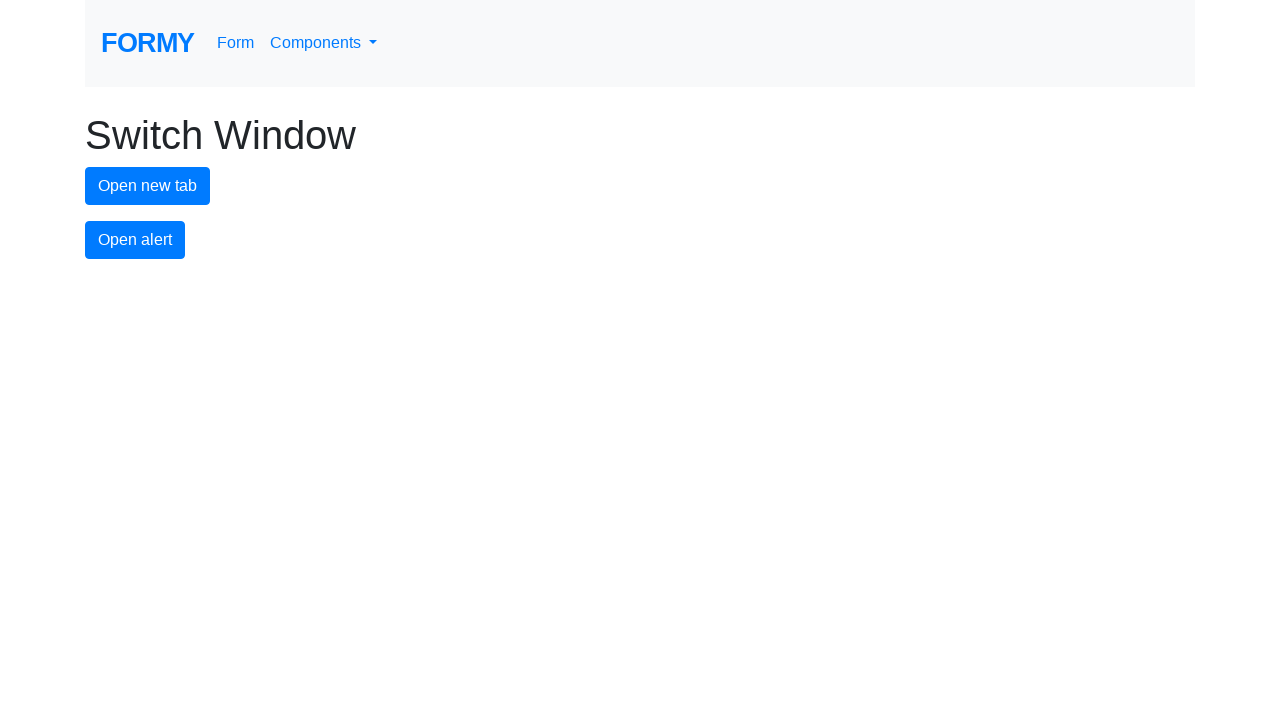

Clicked button to open new tab at (148, 186) on #new-tab-button
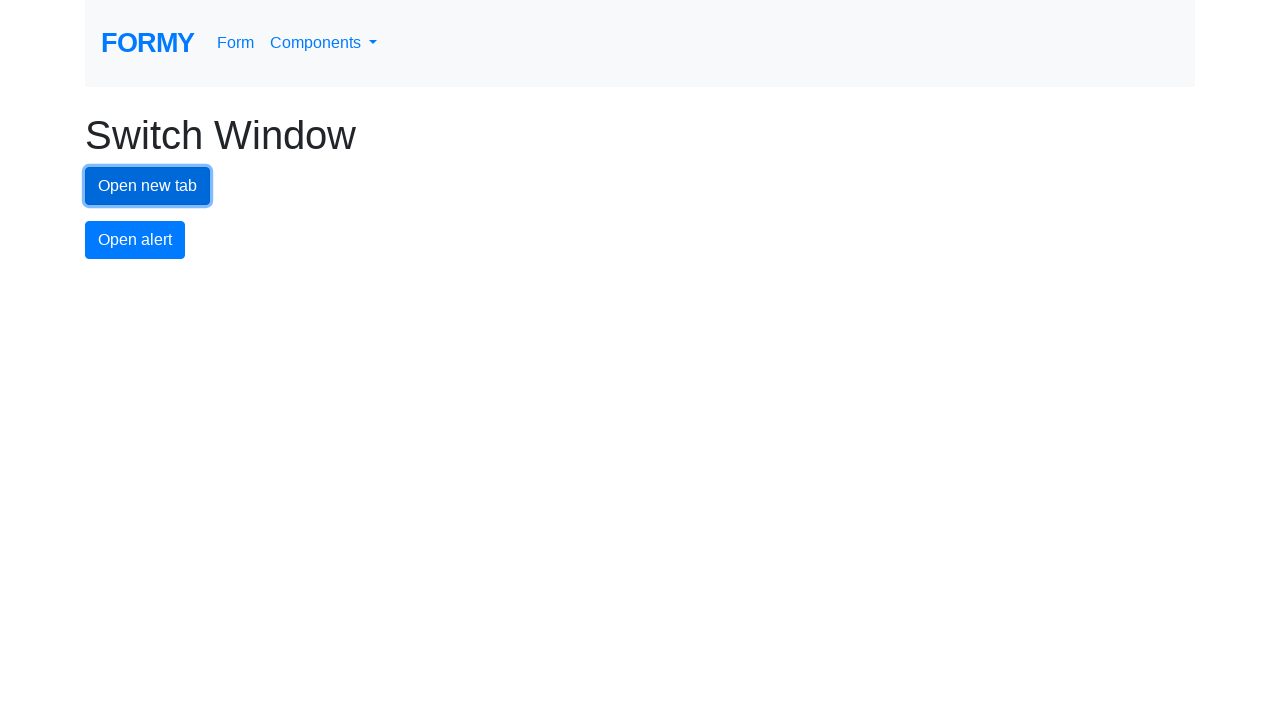

Captured reference to newly opened tab
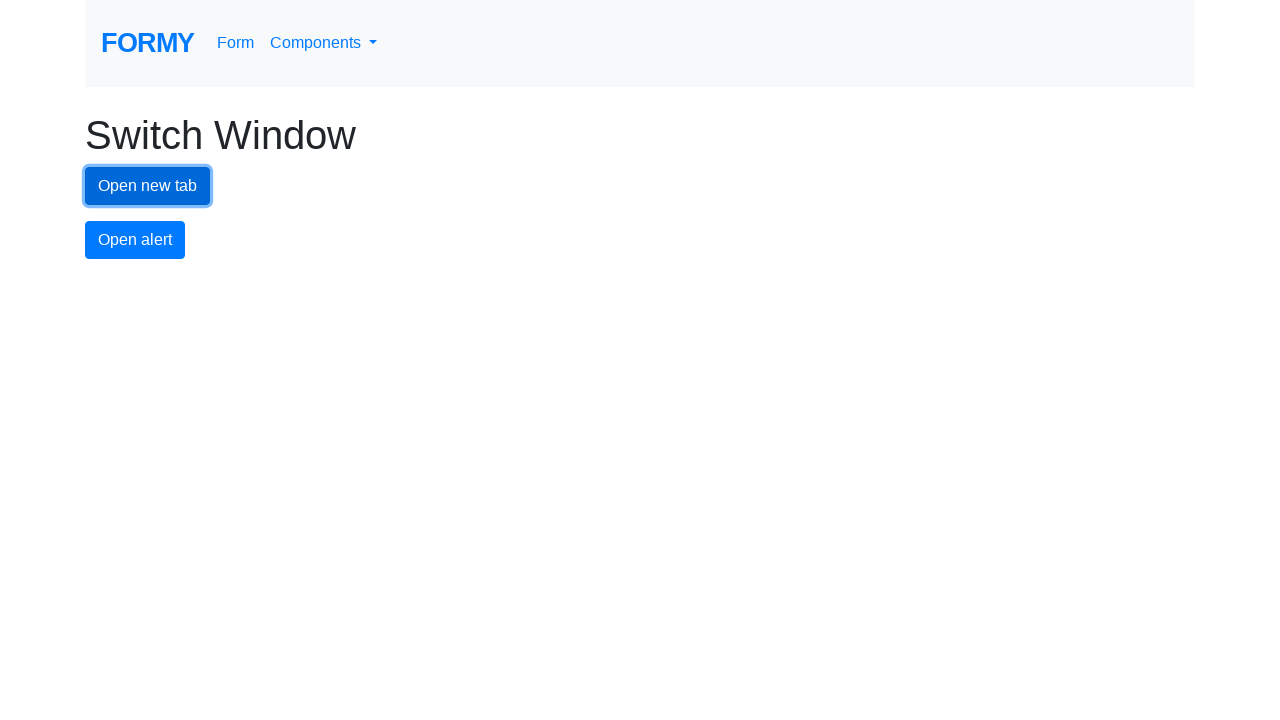

New tab finished loading
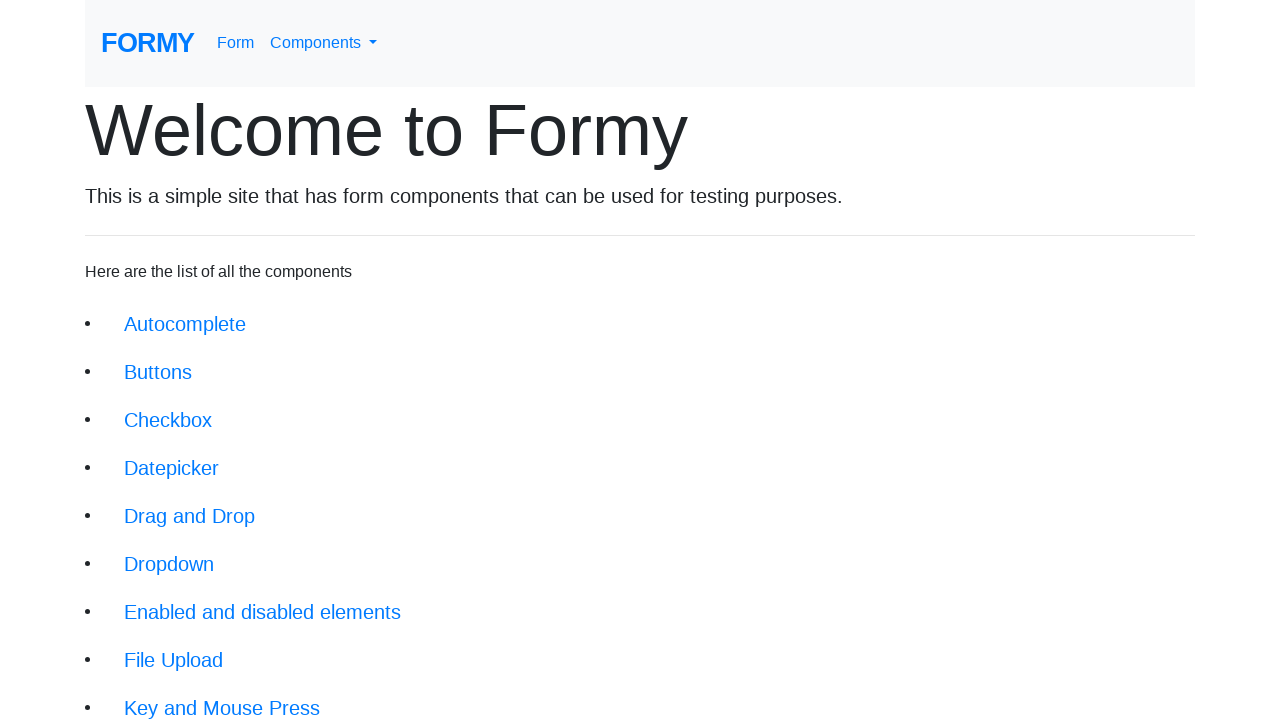

Closed new tab and switched back to original window
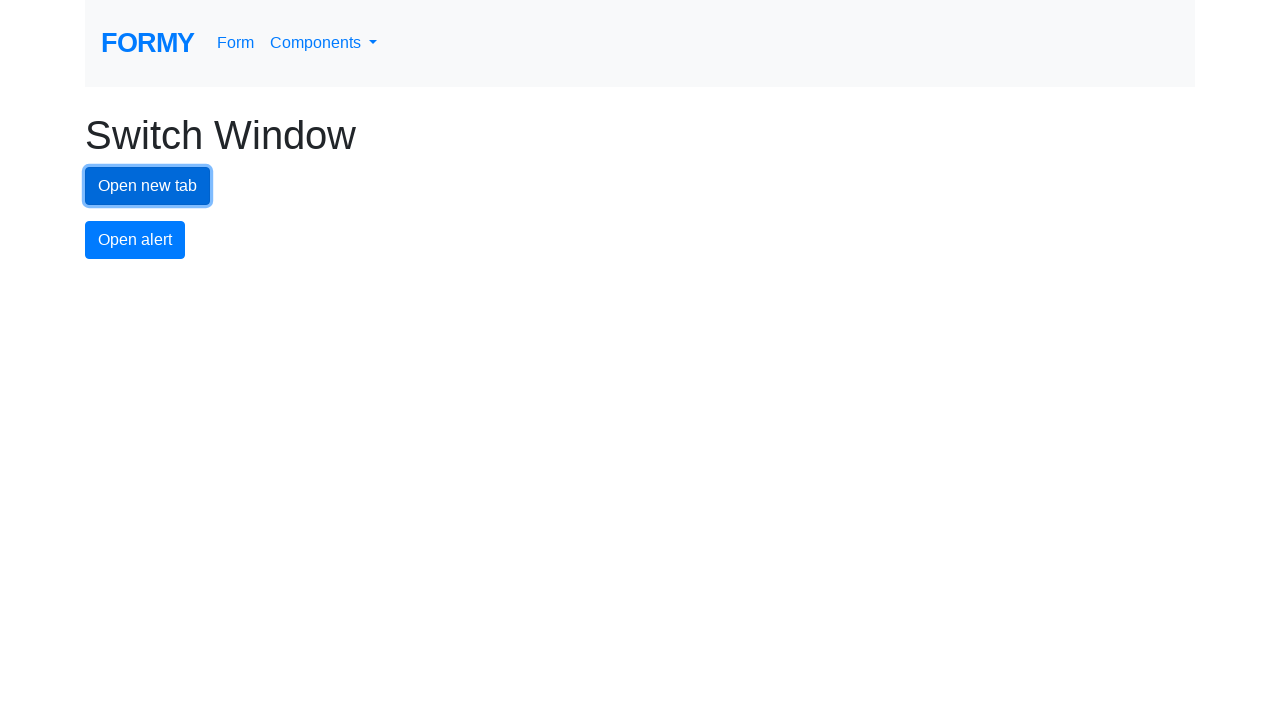

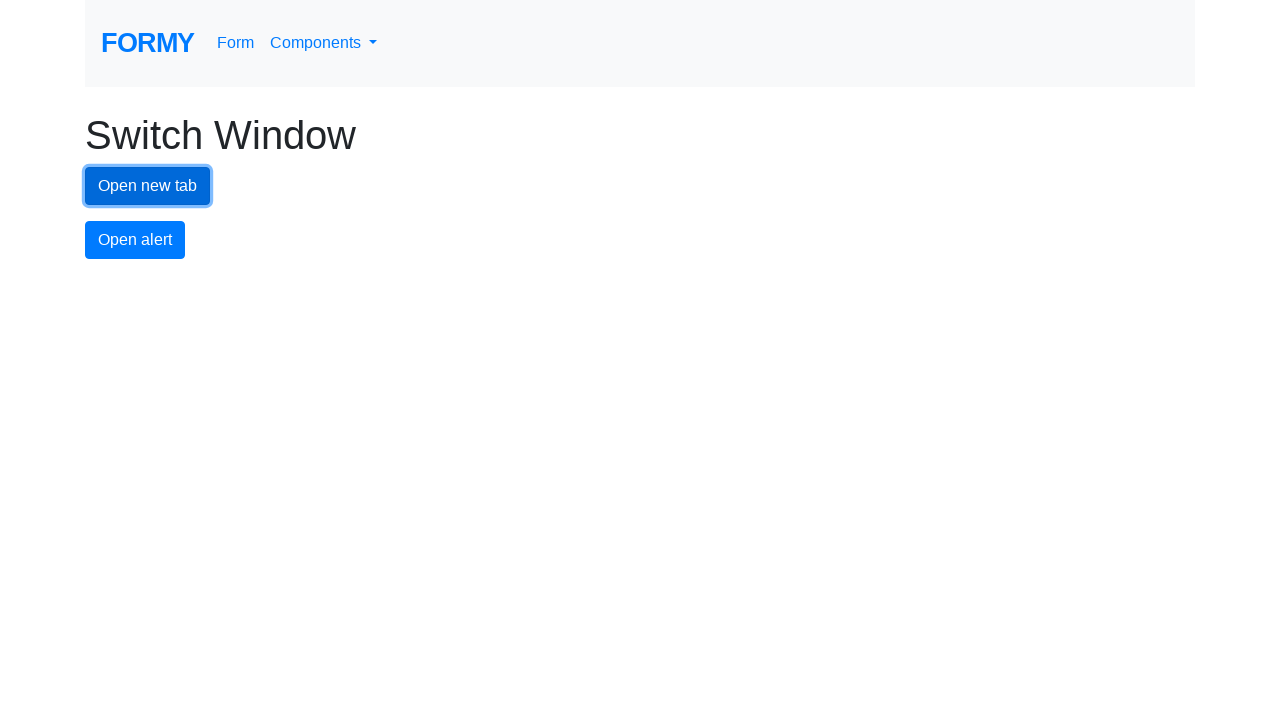